Tests drag and drop functionality by dragging an element into a drop zone and verifying the color change and message update

Starting URL: https://demoqa.com/droppable

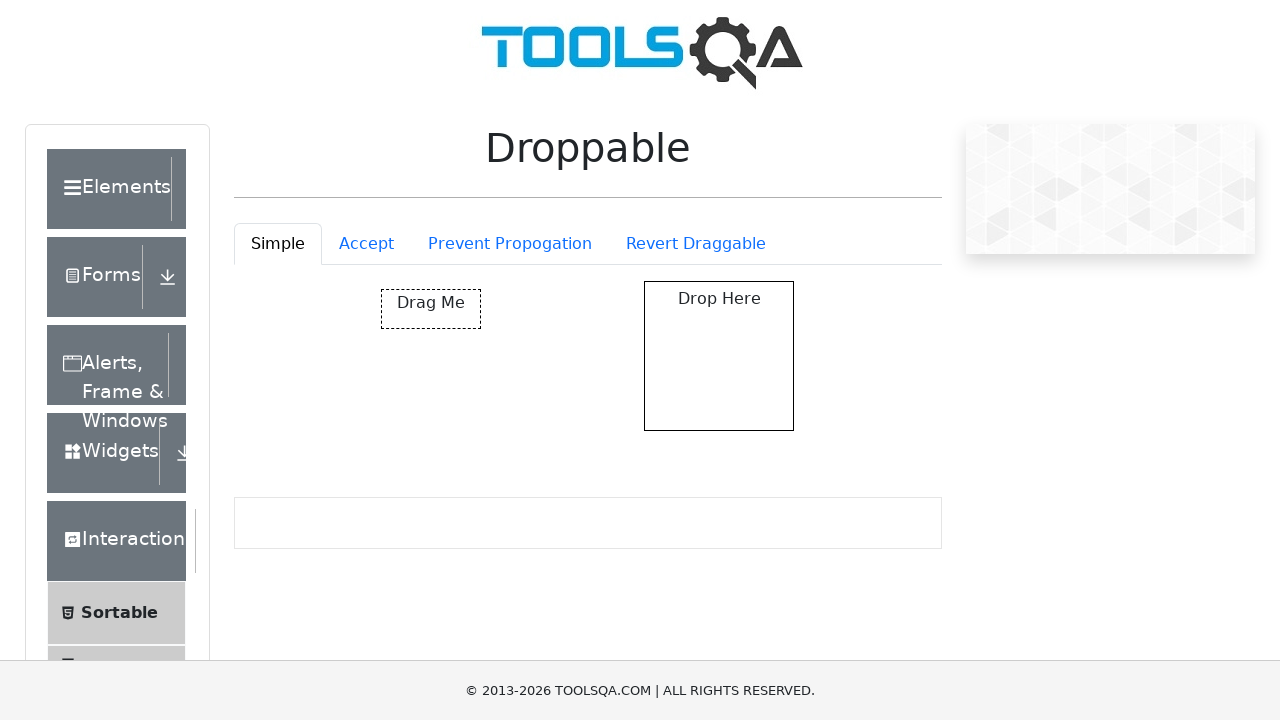

Scrolled down 200px to view draggable and droppable elements
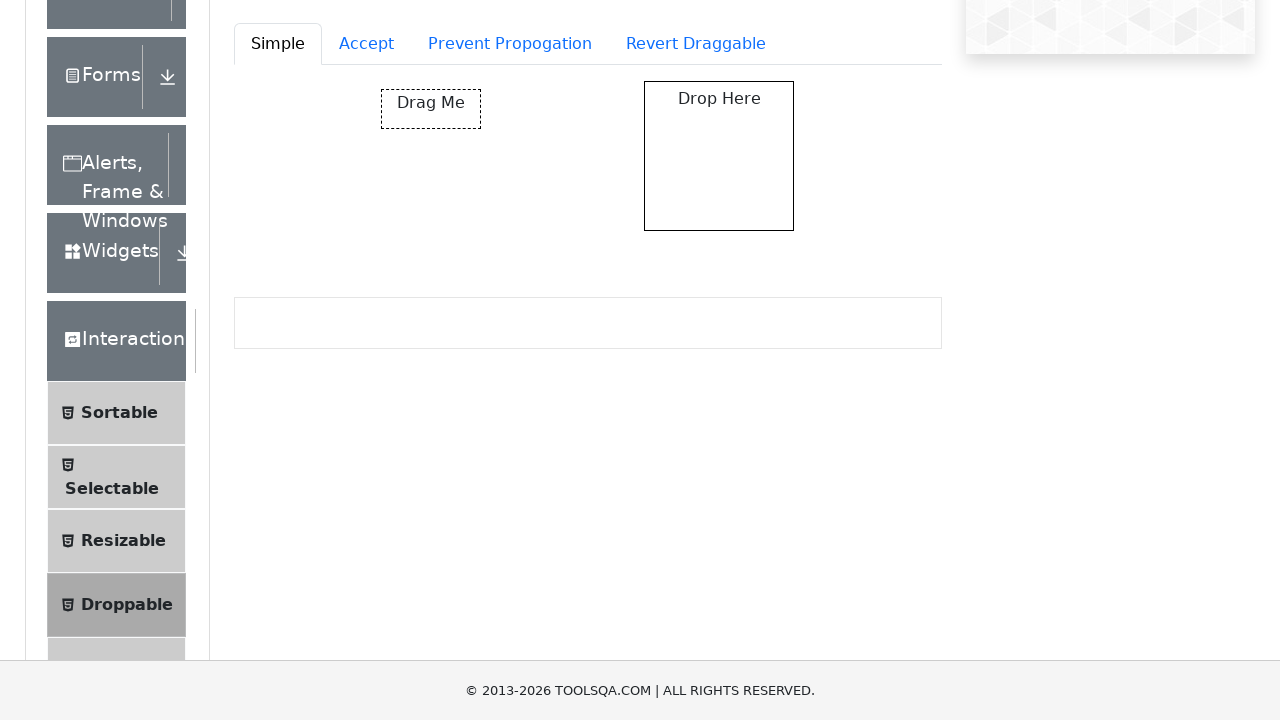

Located the draggable element
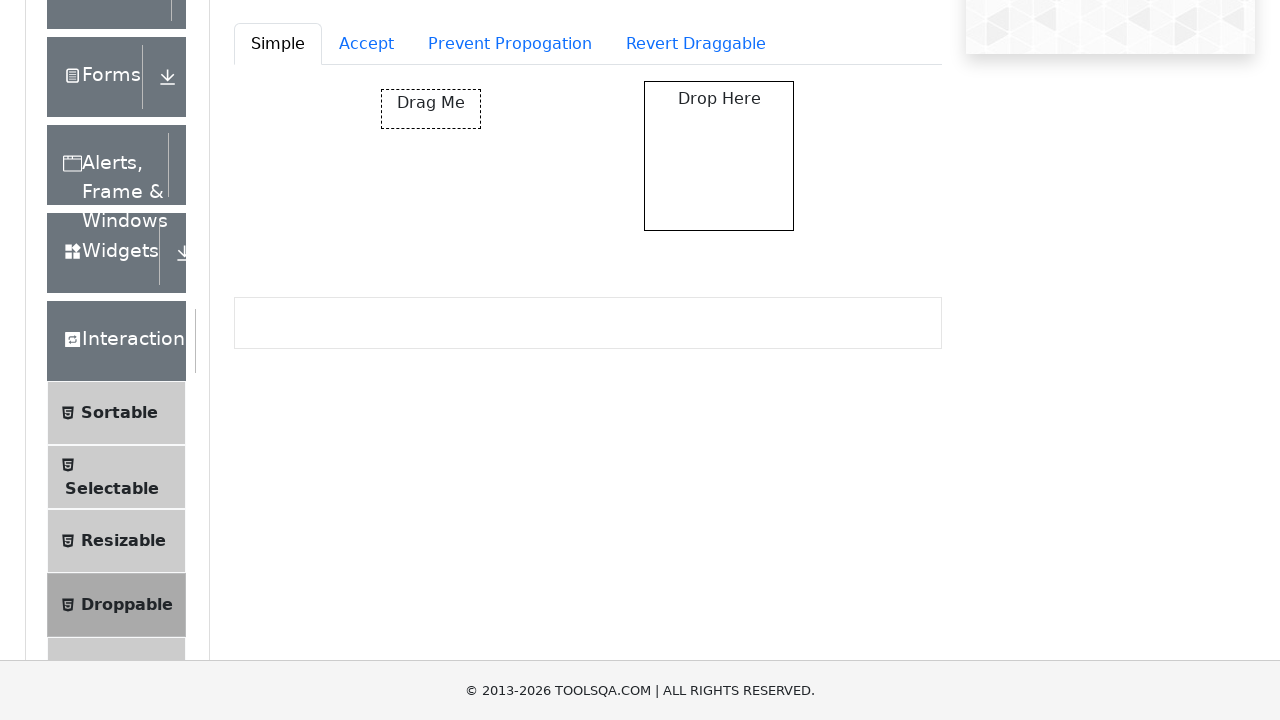

Located the droppable element
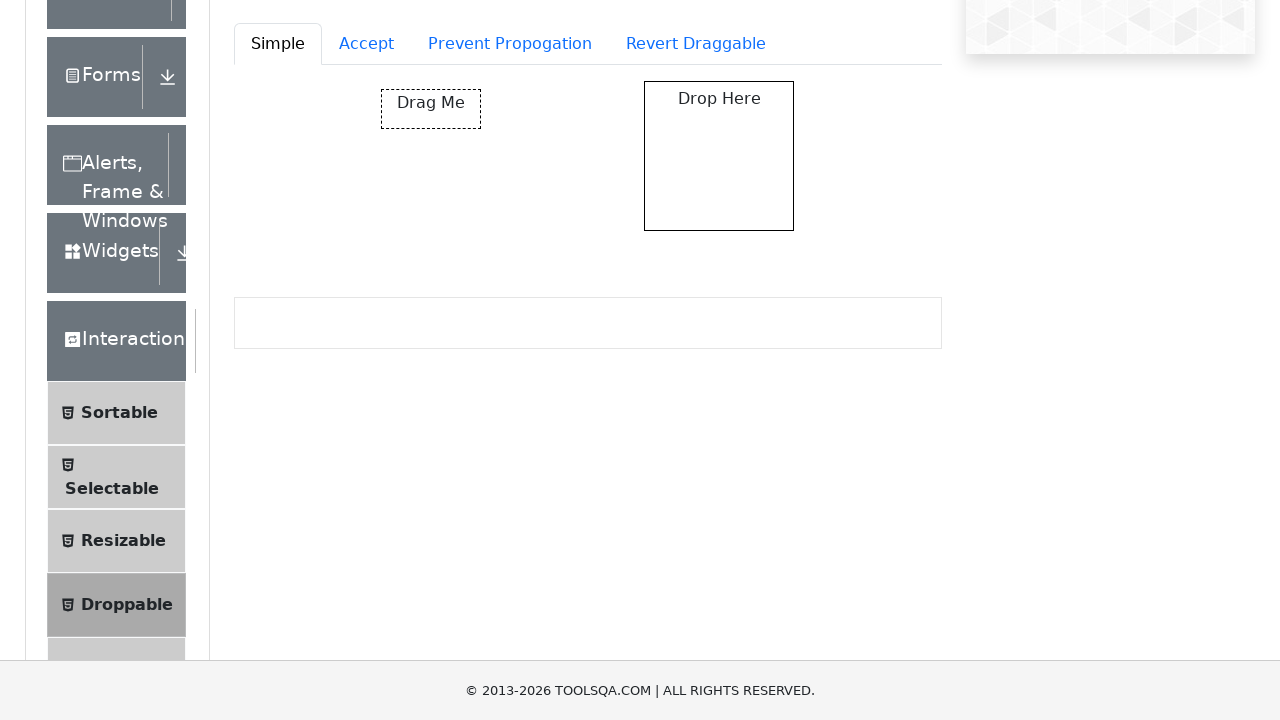

Dragged the draggable element into the droppable zone at (719, 156)
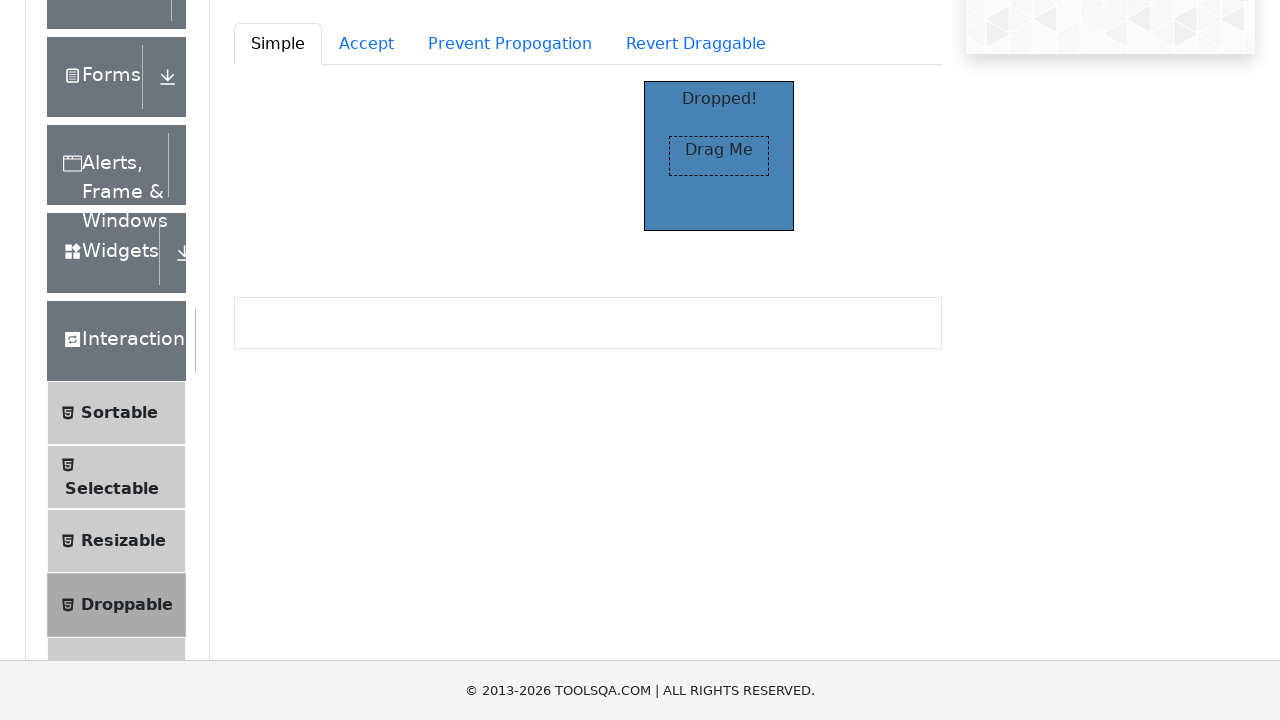

Waited 500ms for drag and drop action to complete
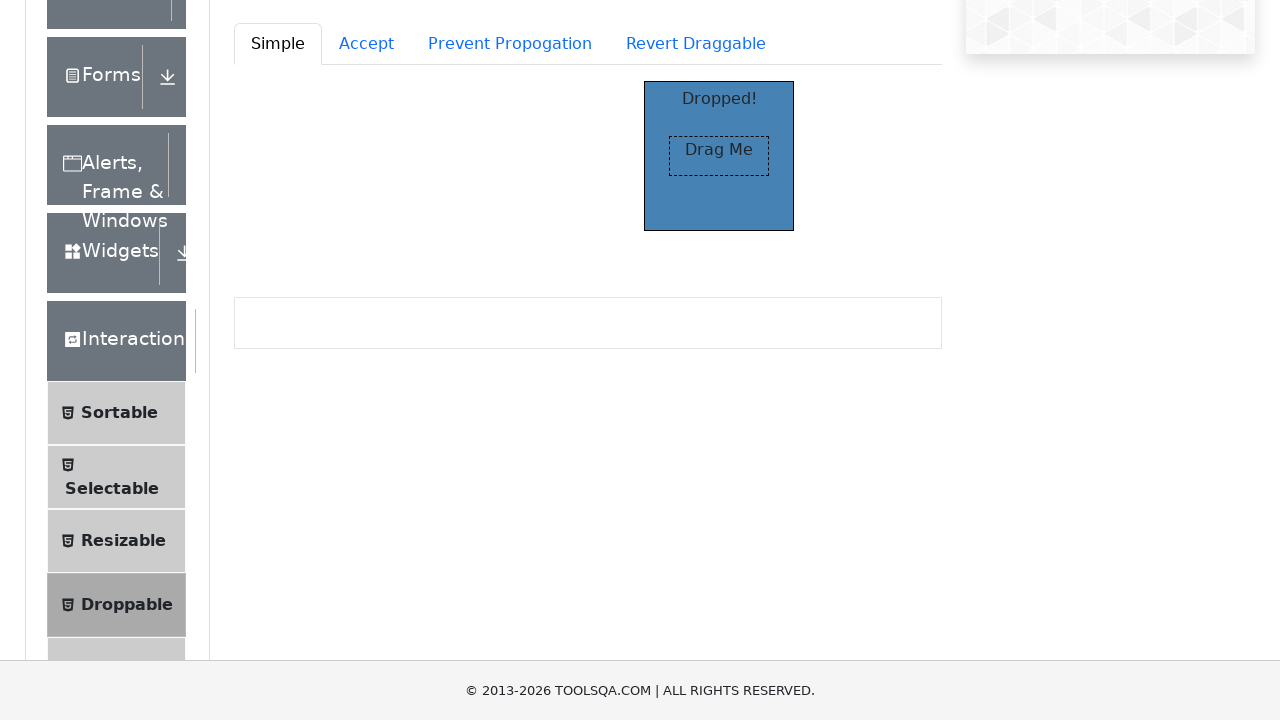

Verified droppable element is visible
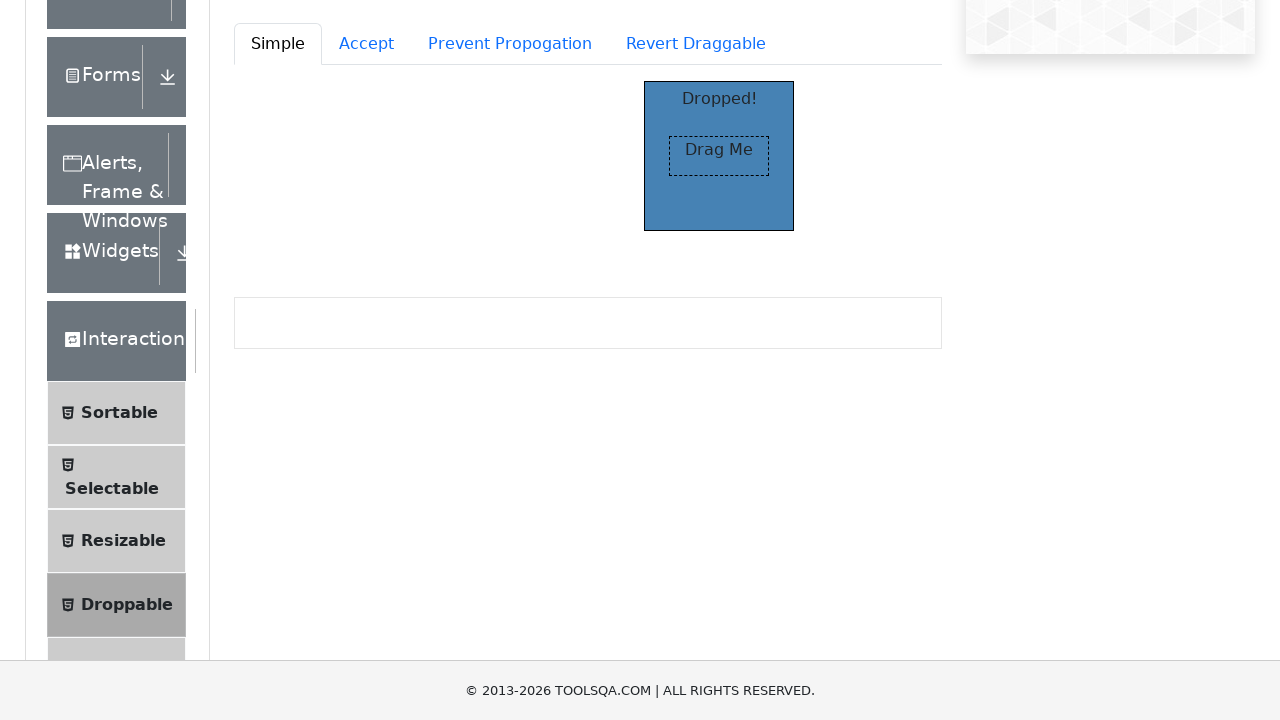

Verified droppable element contains 'Dropped!' text
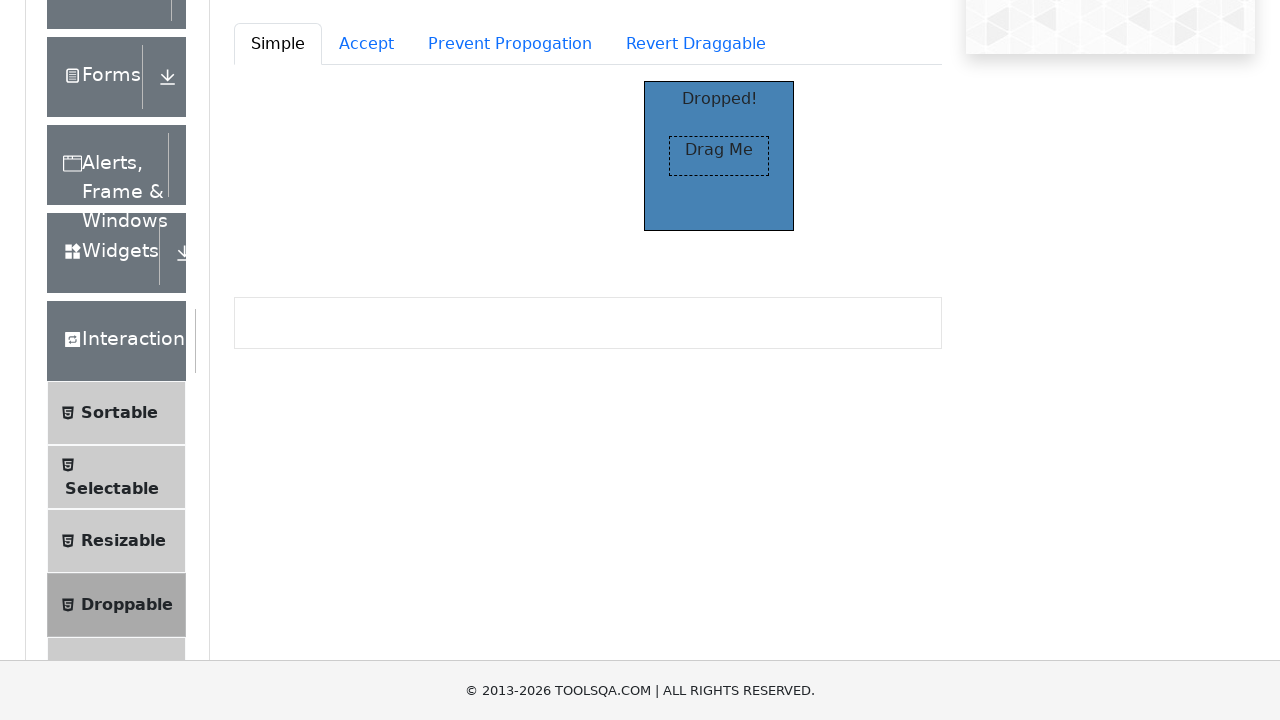

Retrieved background color of droppable element
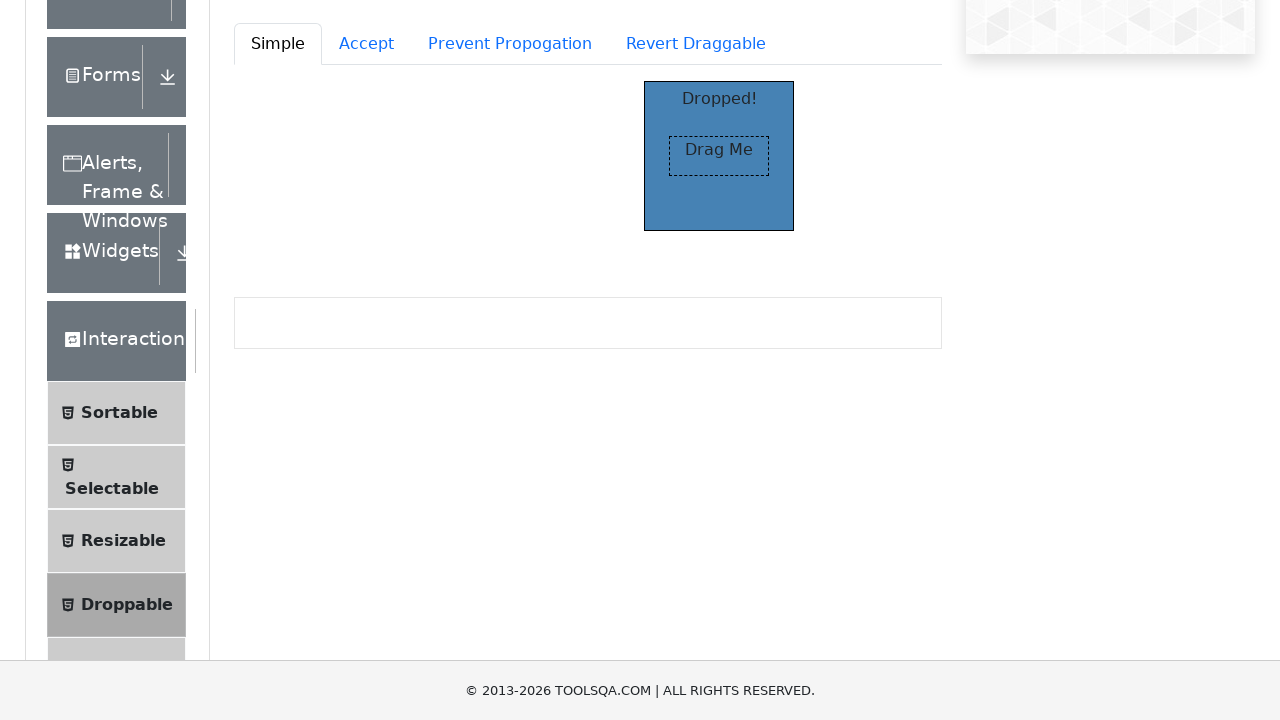

Verified droppable element background color changed to steel blue (rgb(70, 130, 180))
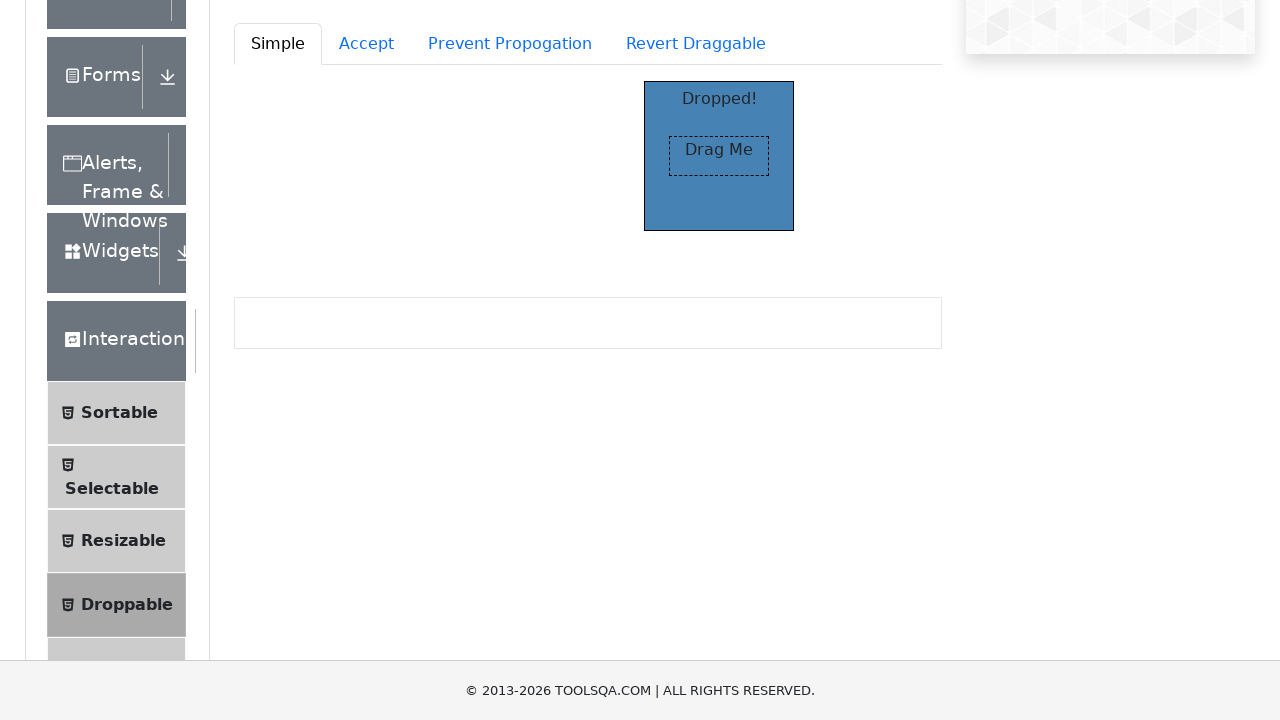

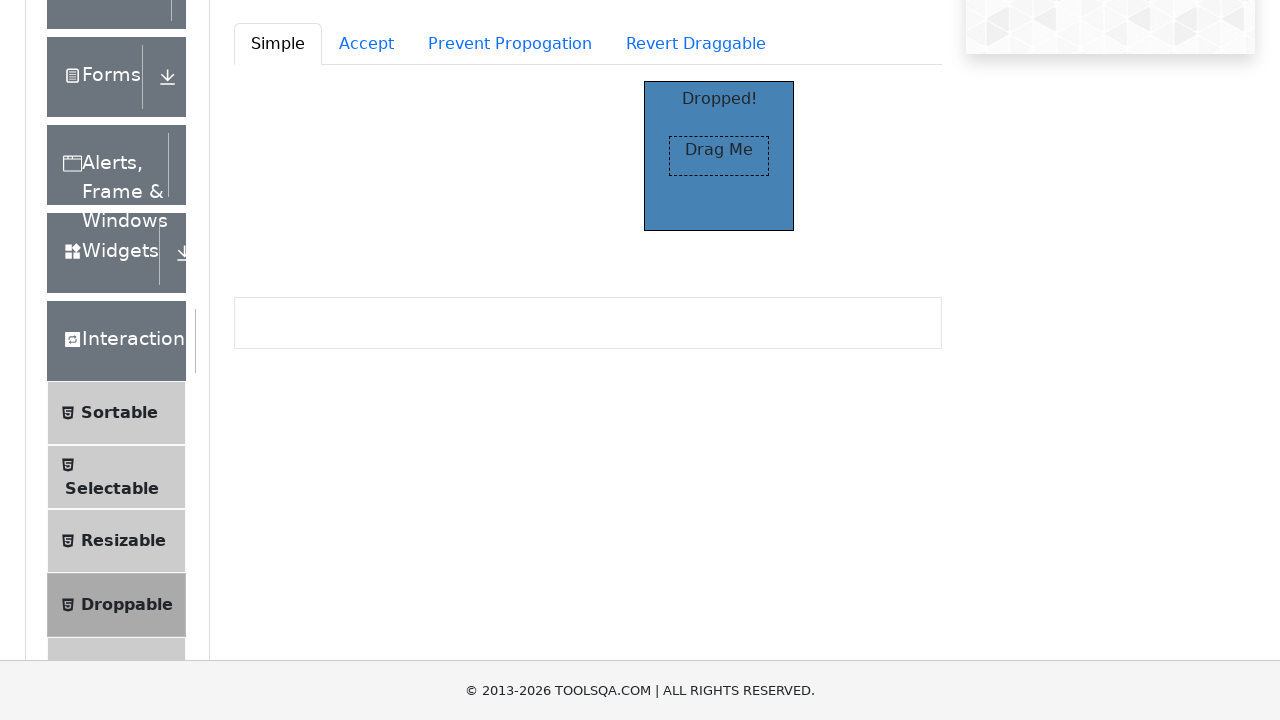